Navigates to a football statistics website showing detailed over/under data

Starting URL: https://www.adamchoi.co.uk/overs/detailed

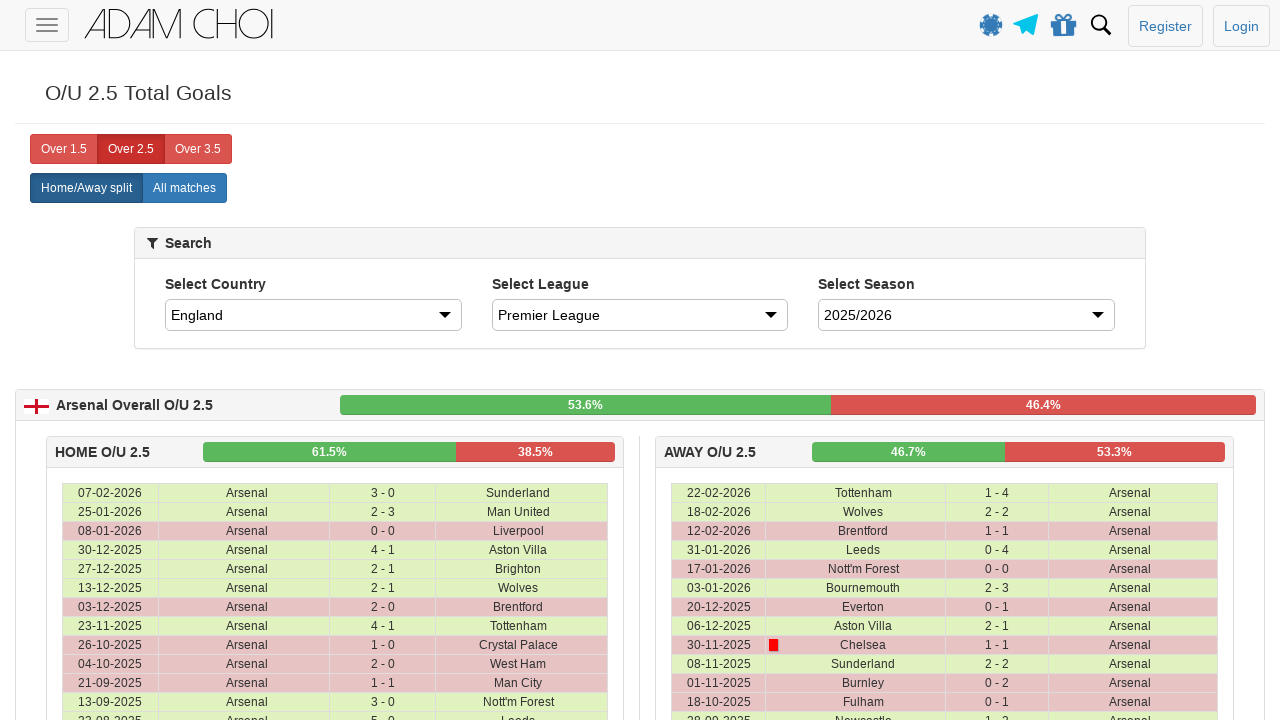

Navigated to football statistics website showing detailed over/under data
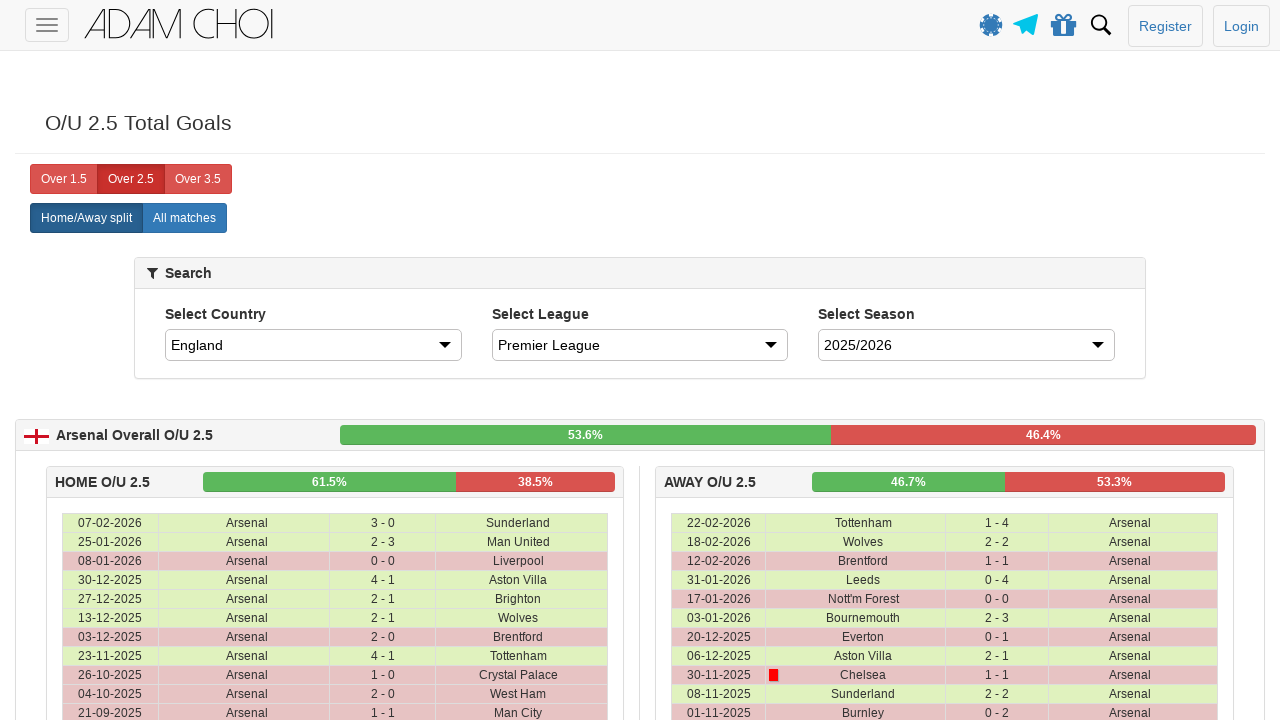

Page DOM content loaded
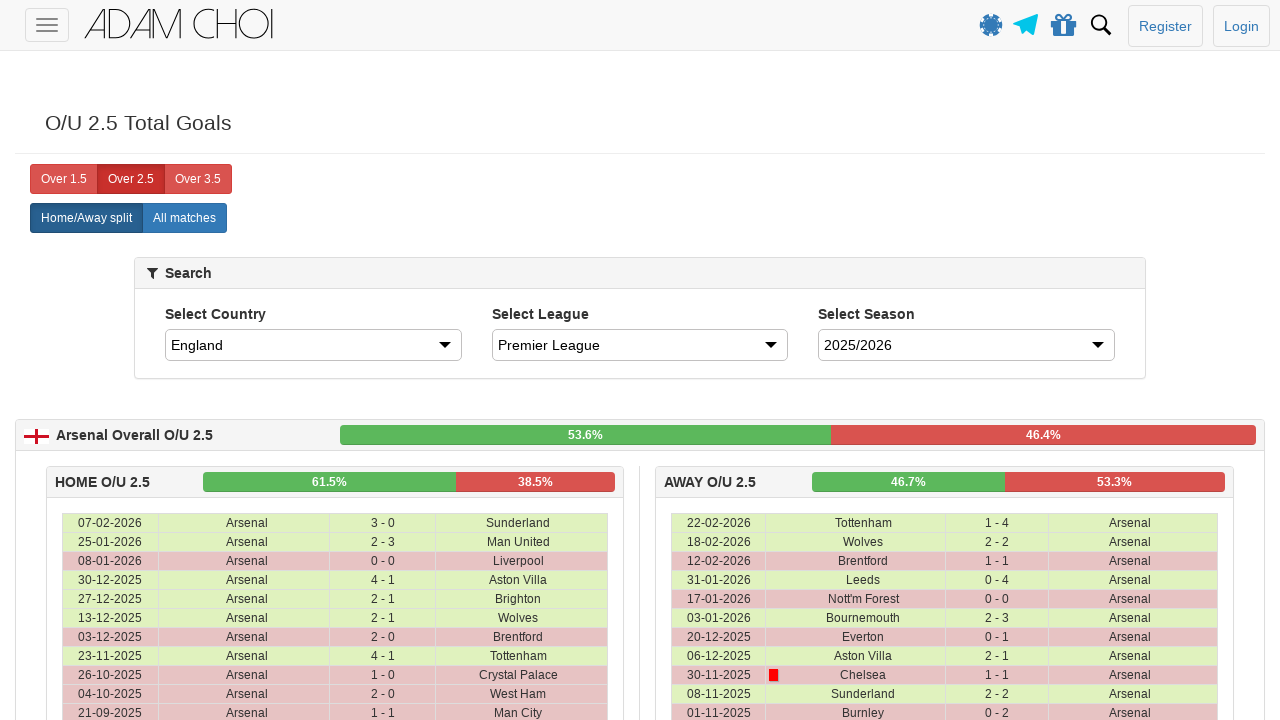

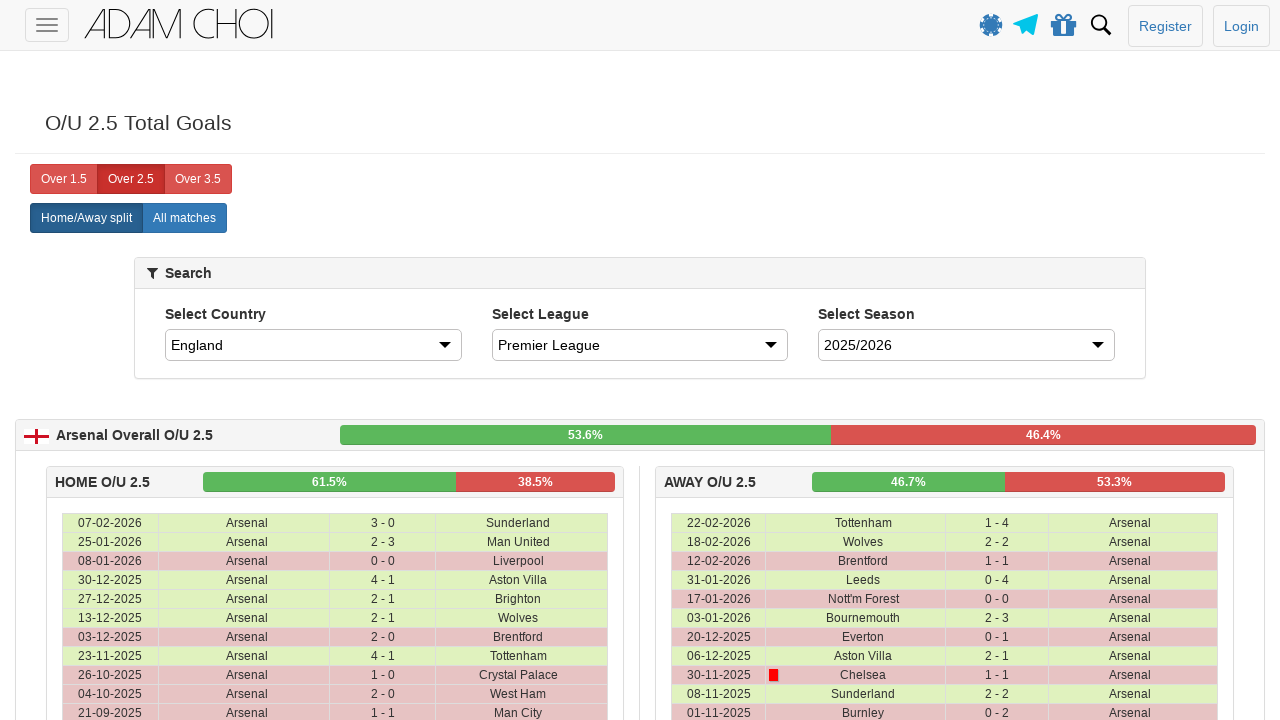